Tests window handling by clicking a link that opens a new window, extracting text from the new window, and using that text to fill a field in the original window

Starting URL: https://rahulshettyacademy.com/loginpagePractise/

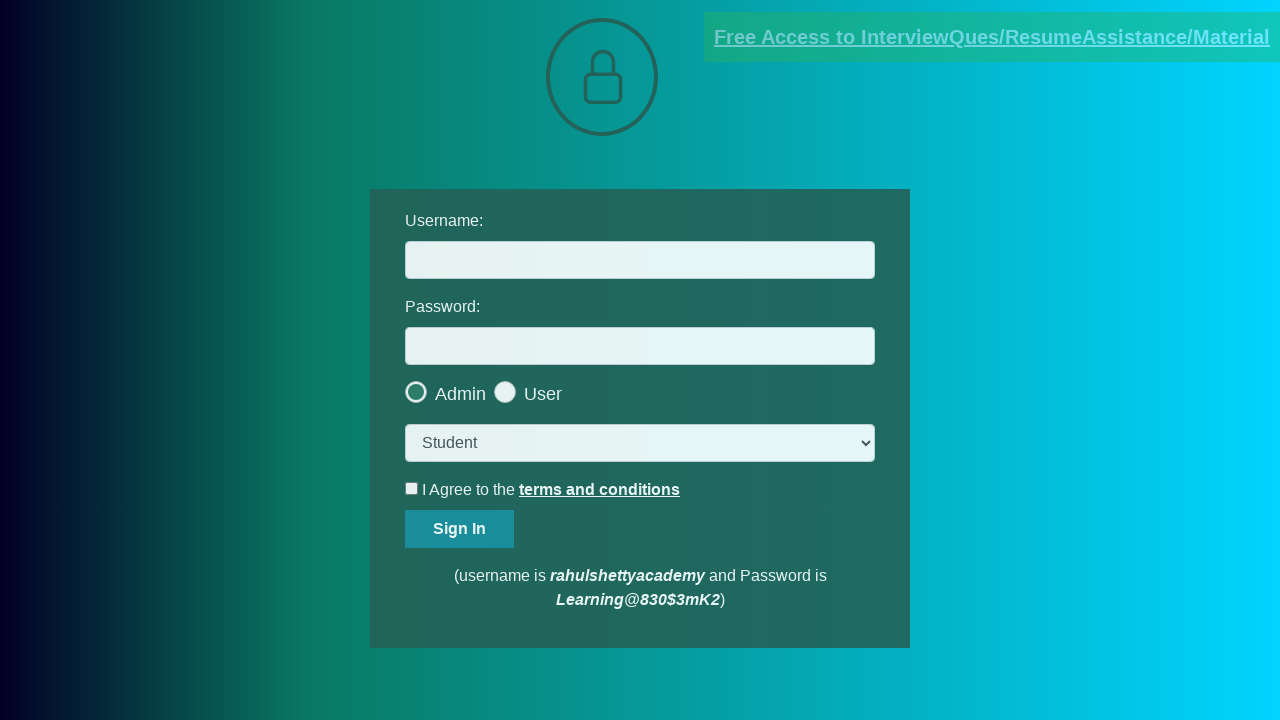

Clicked link to open new window with InterviewQues at (992, 37) on a:has-text('Free Access to InterviewQues')
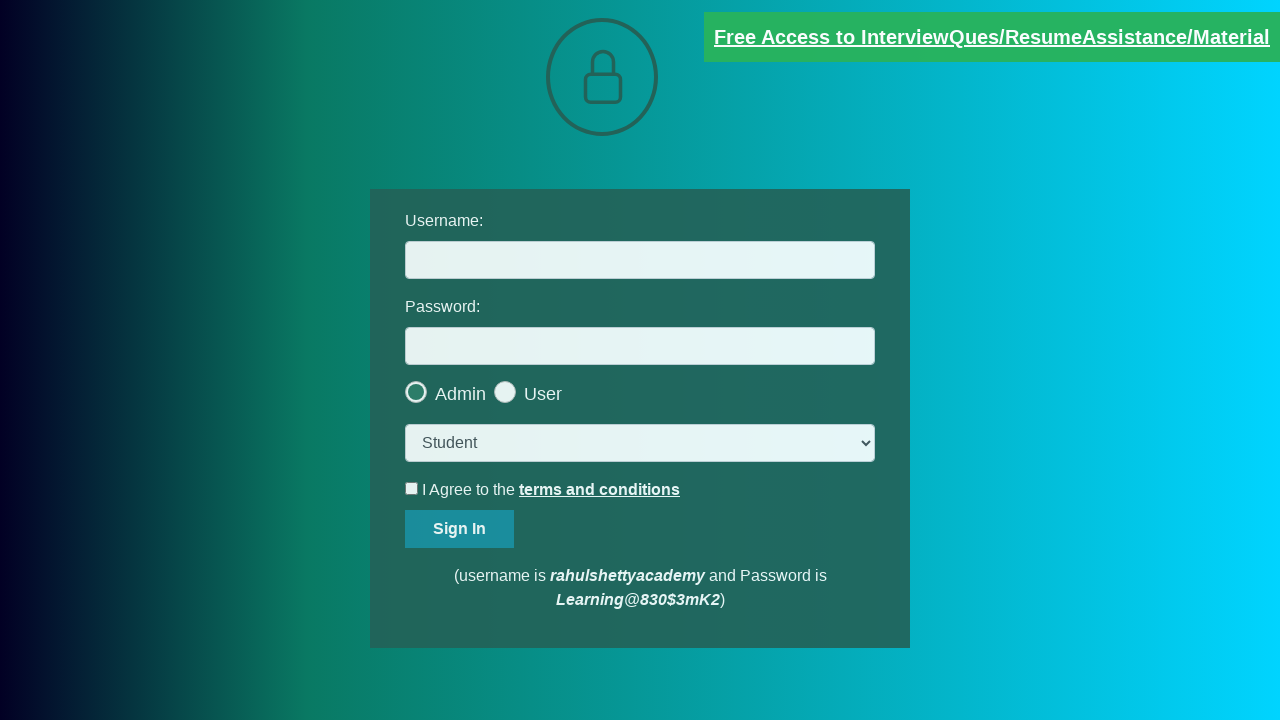

New window/tab opened successfully
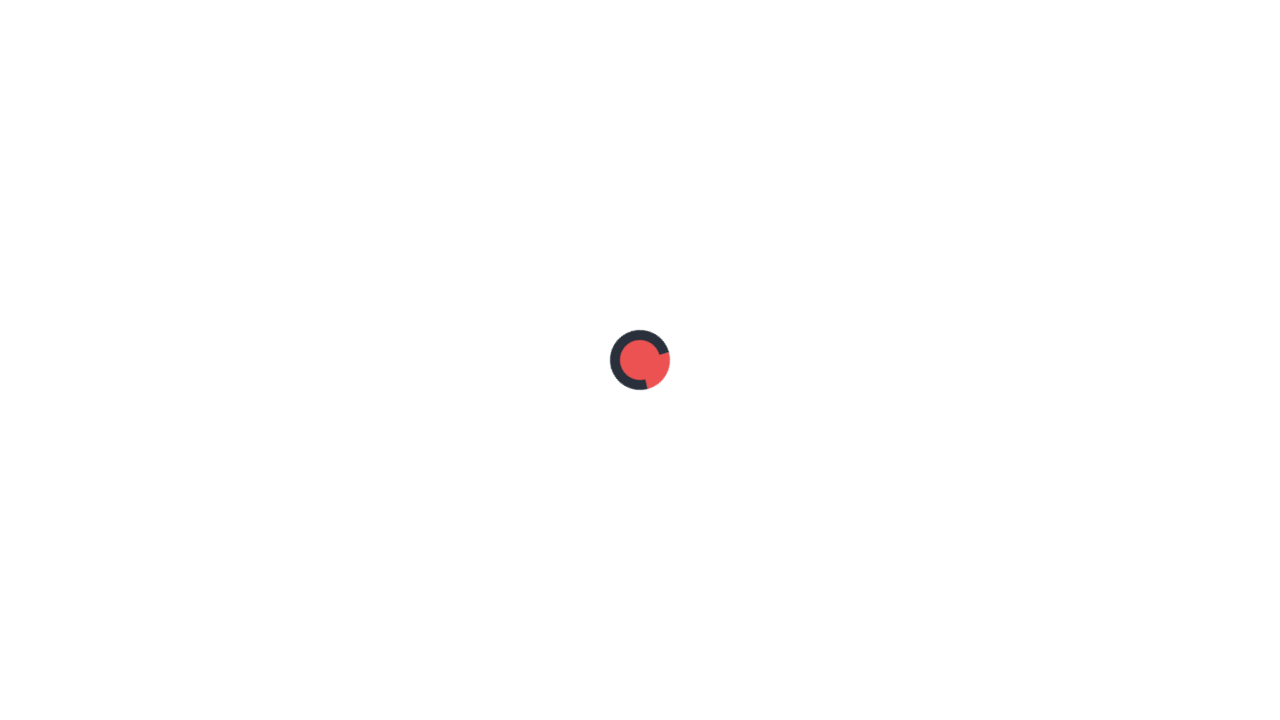

Waited for text element to load in new window
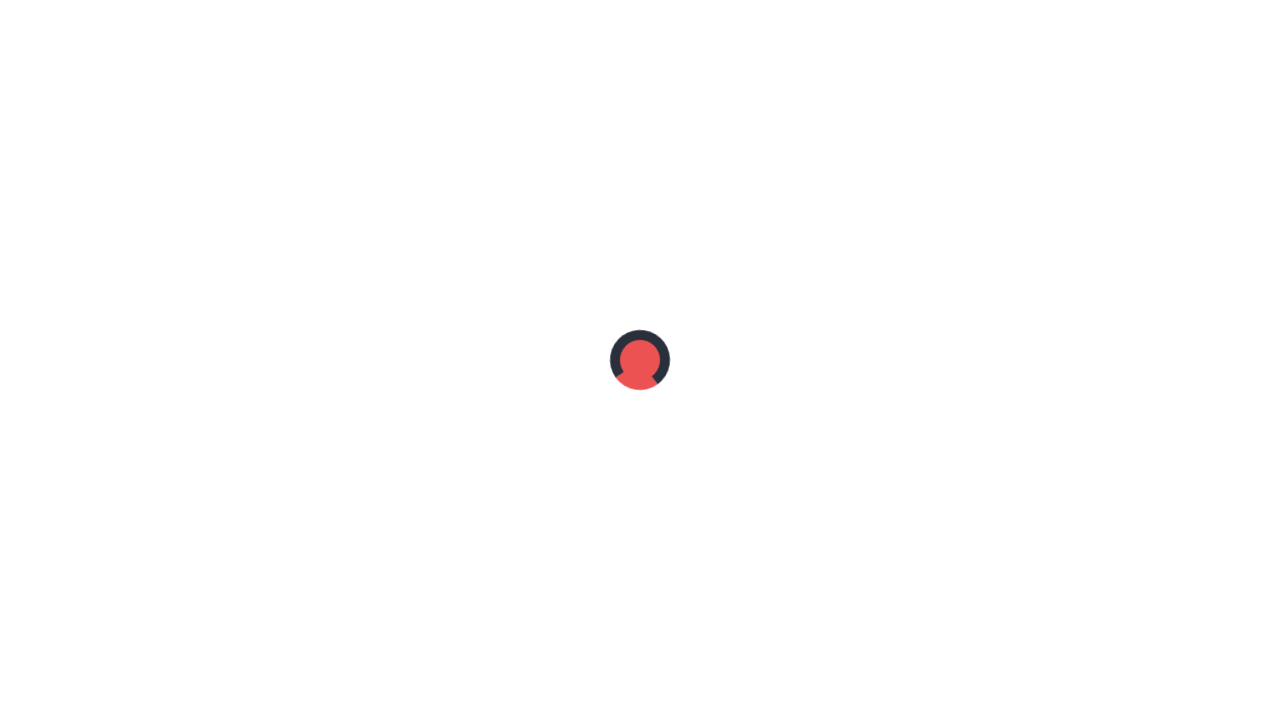

Extracted text content from new window element
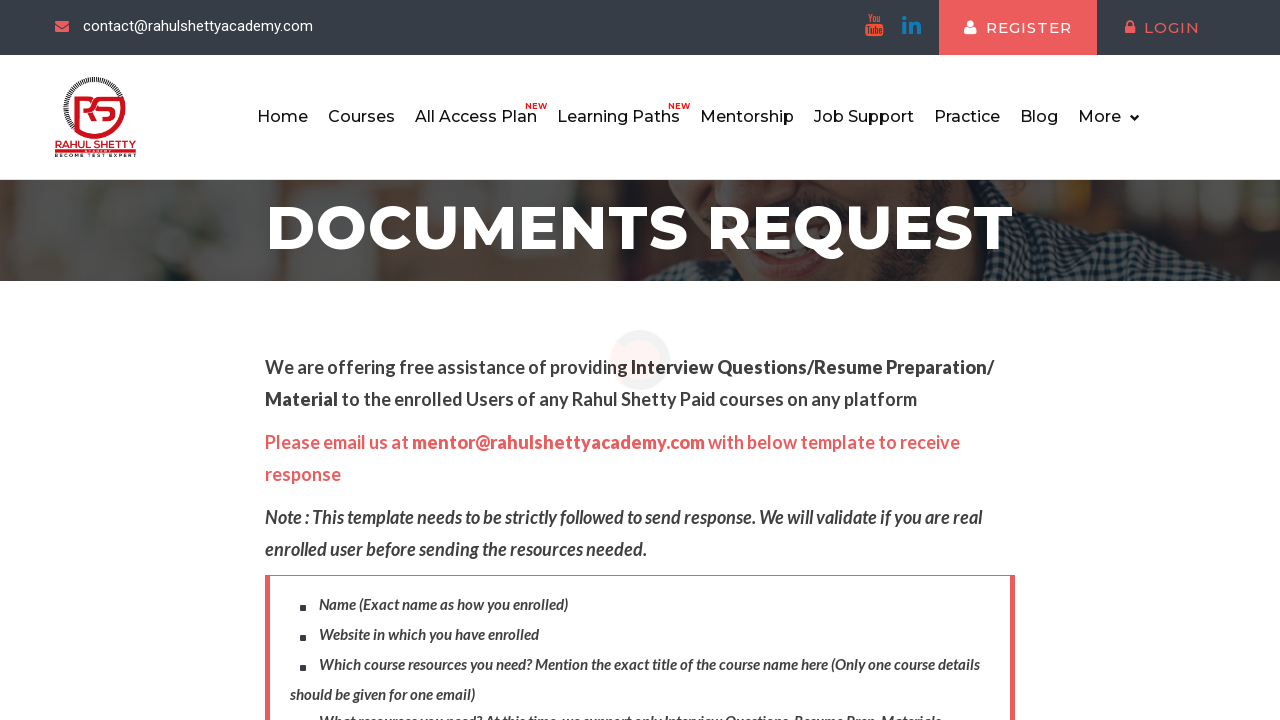

Extracted email address from text: mentor@rahulshettyacademy.com on #username
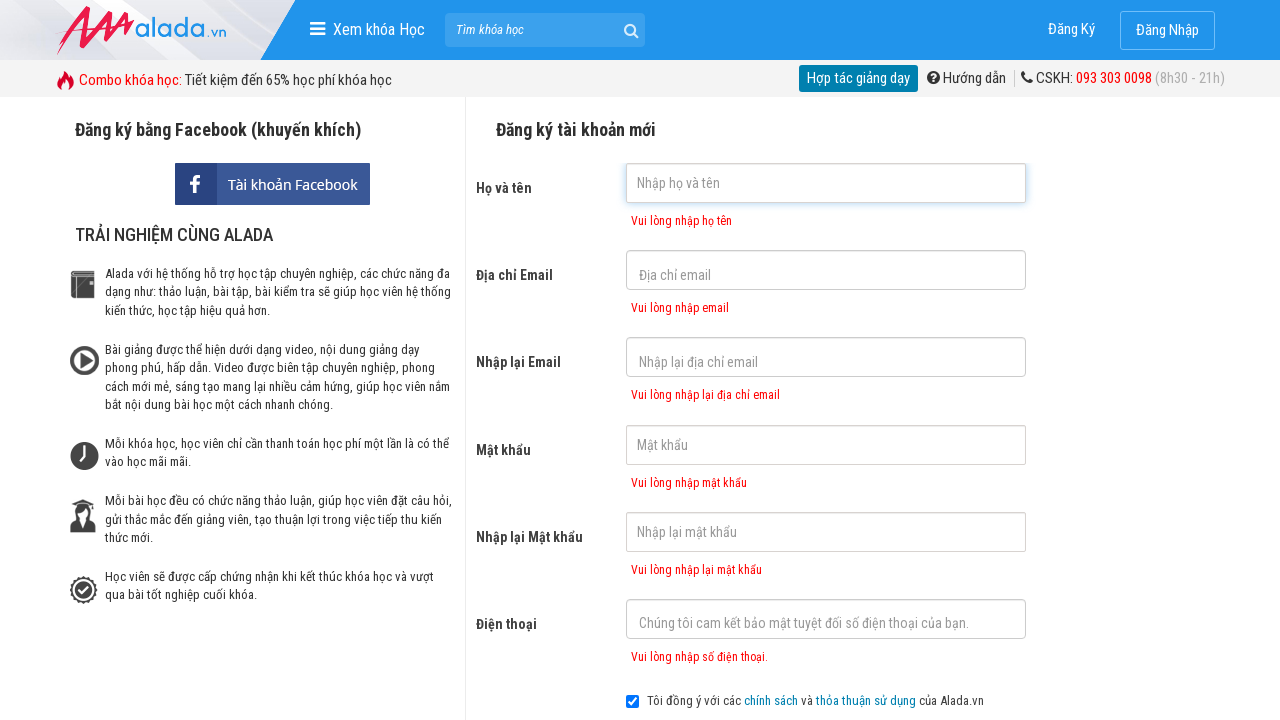

Filled username field with extracted email: mentor@rahulshettyacademy.com
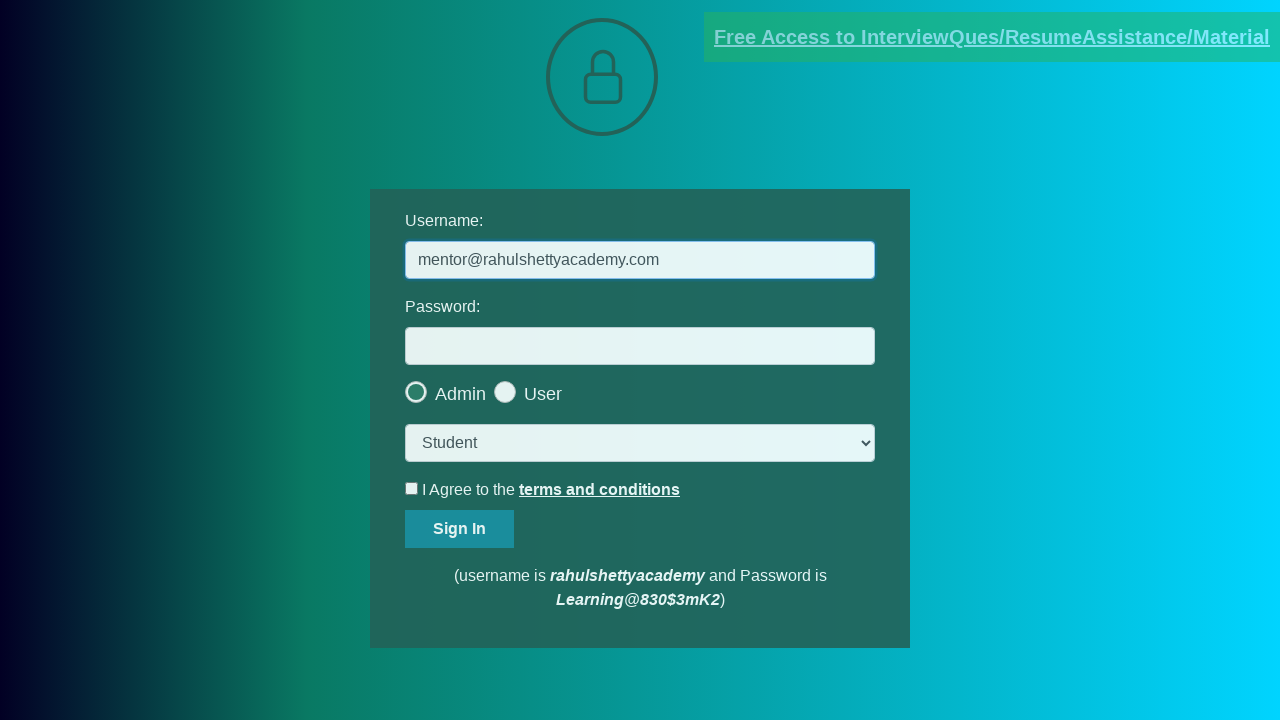

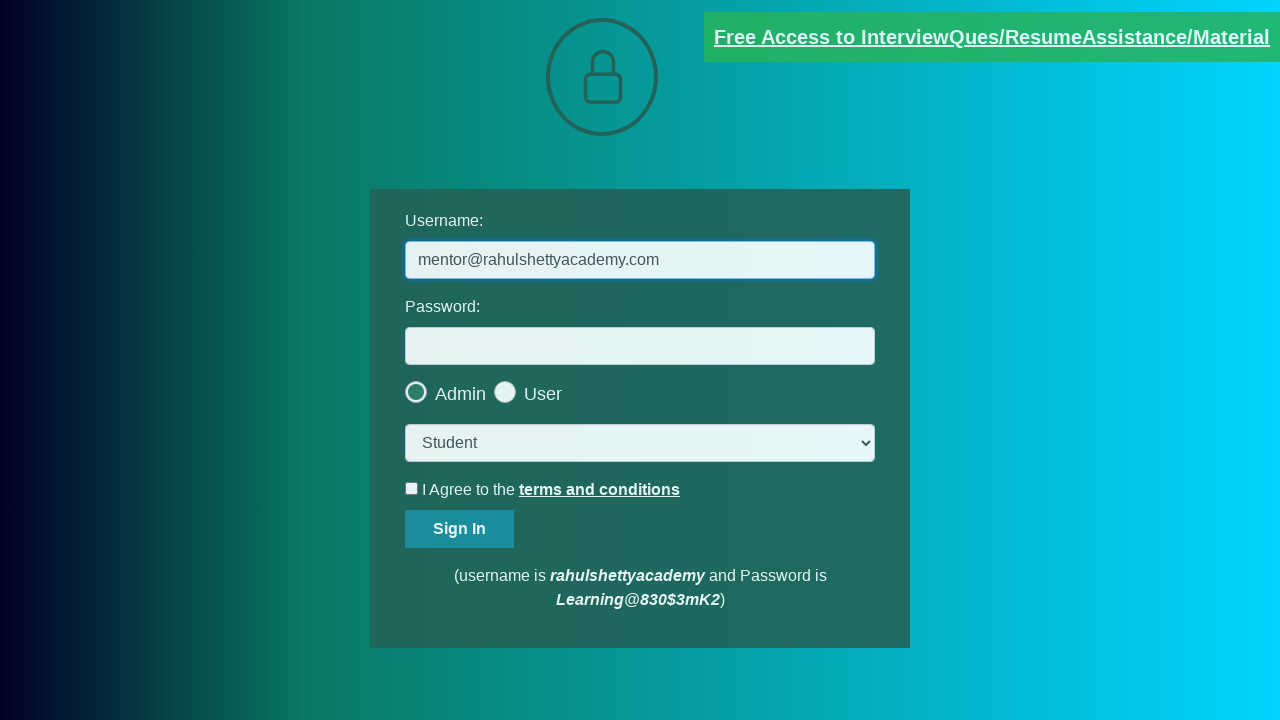